Navigates to Flipkart homepage and verifies the page loads by checking the current URL

Starting URL: https://www.flipkart.com

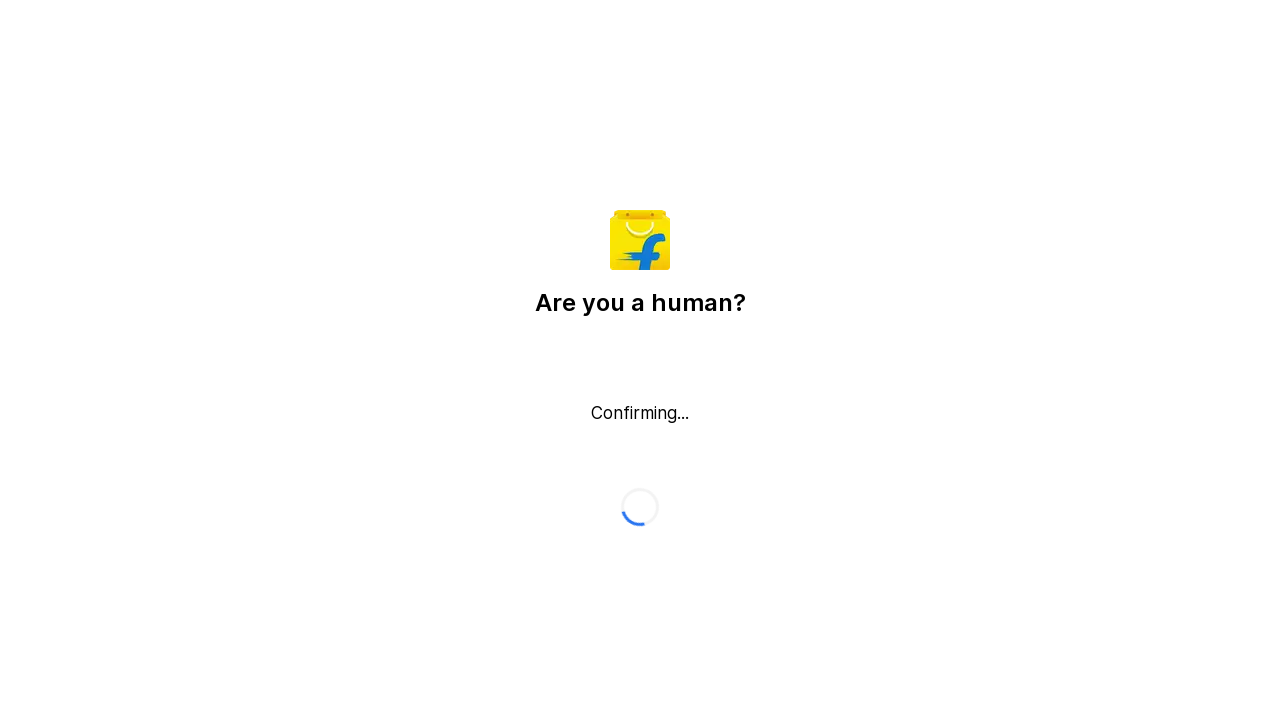

Waited for page DOM to fully load
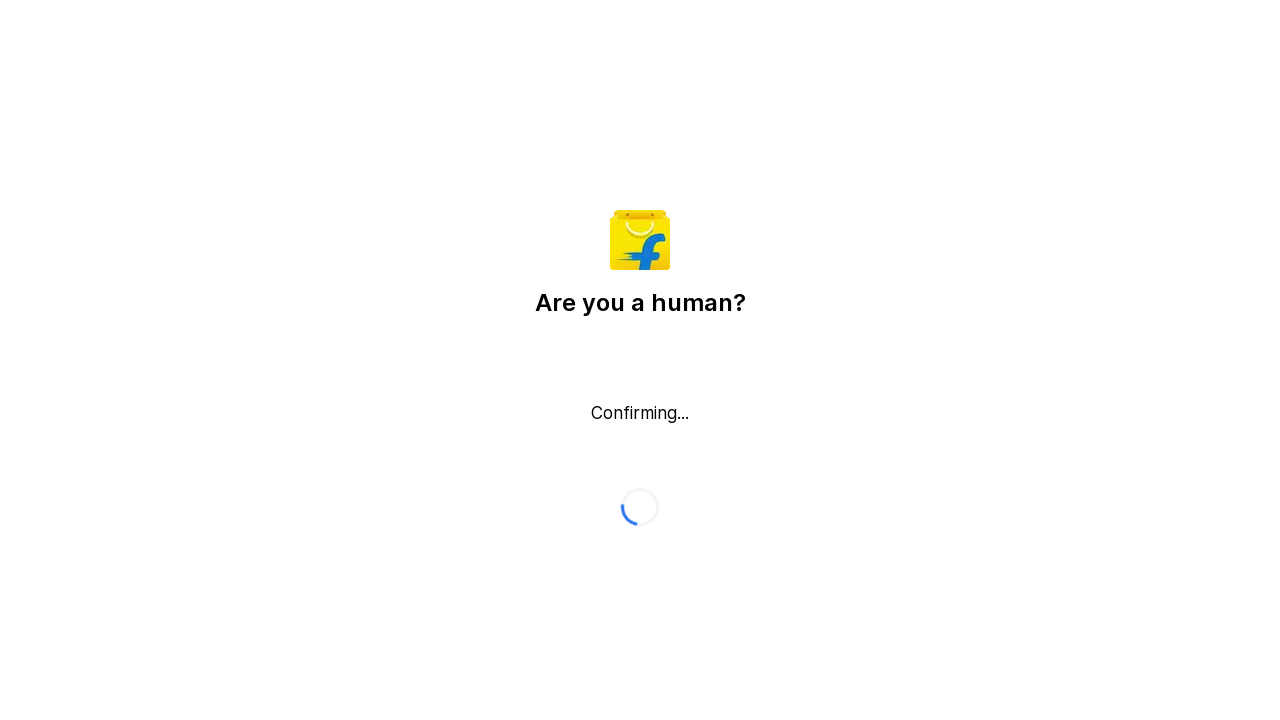

Retrieved current URL: https://www.flipkart.com/
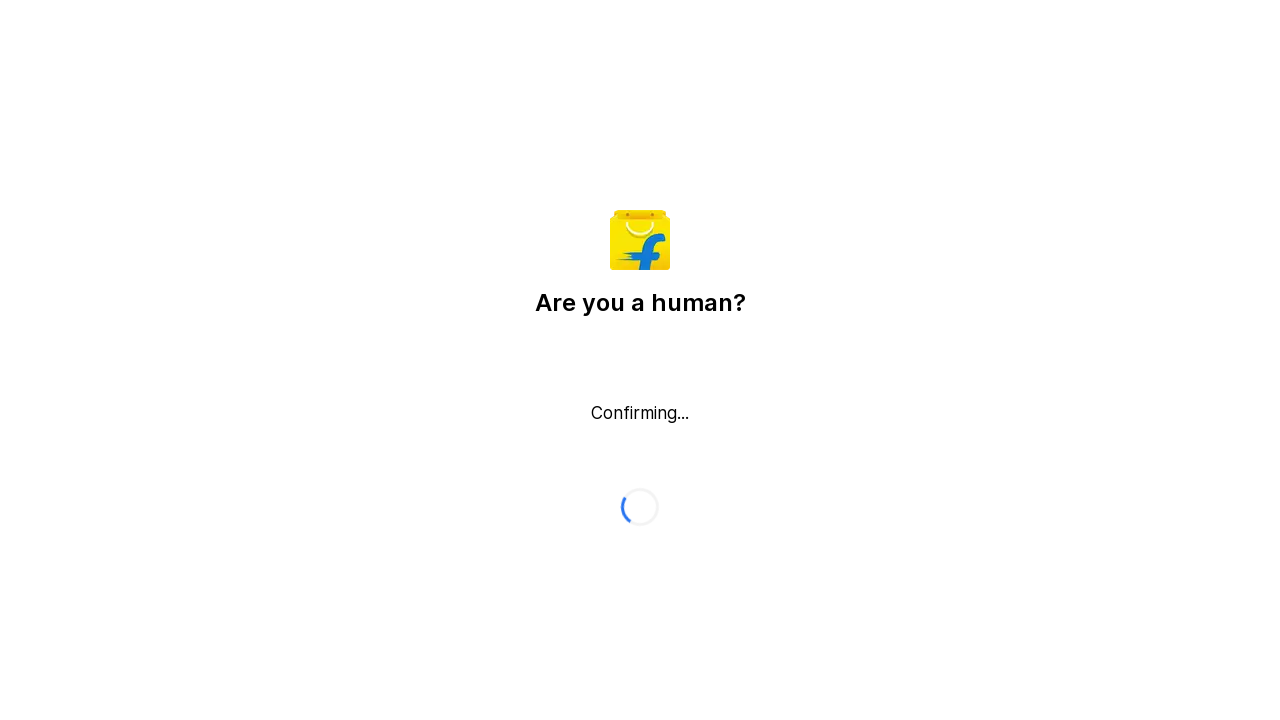

Printed current URL to console
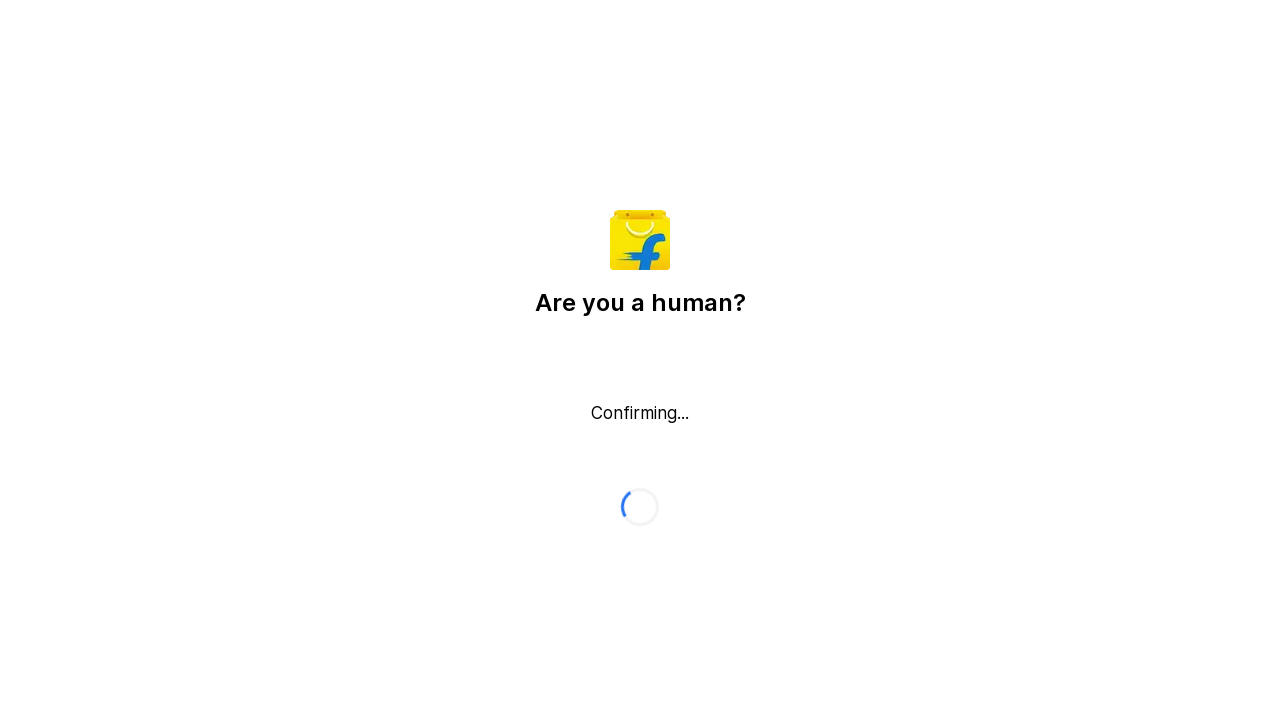

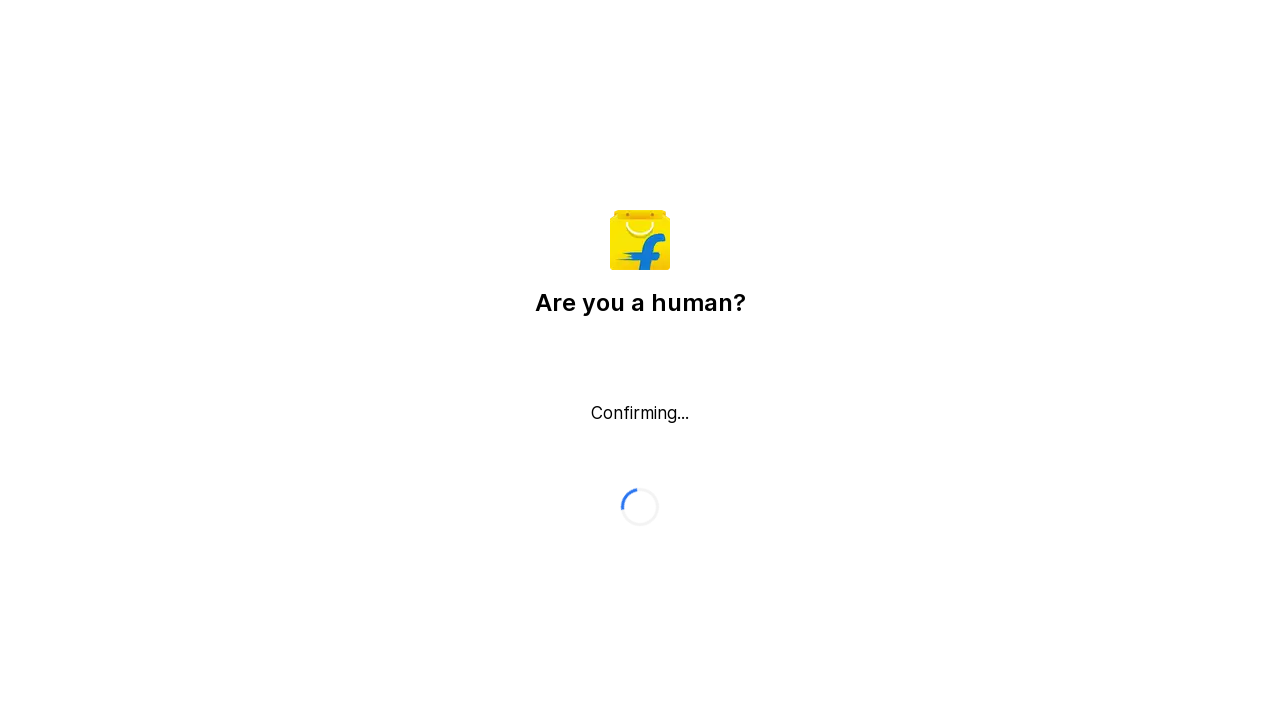